Tests checkbox functionality by selecting the first 3 checkboxes, then iterating through all checkboxes and unchecking any that are selected.

Starting URL: https://testautomationpractice.blogspot.com/

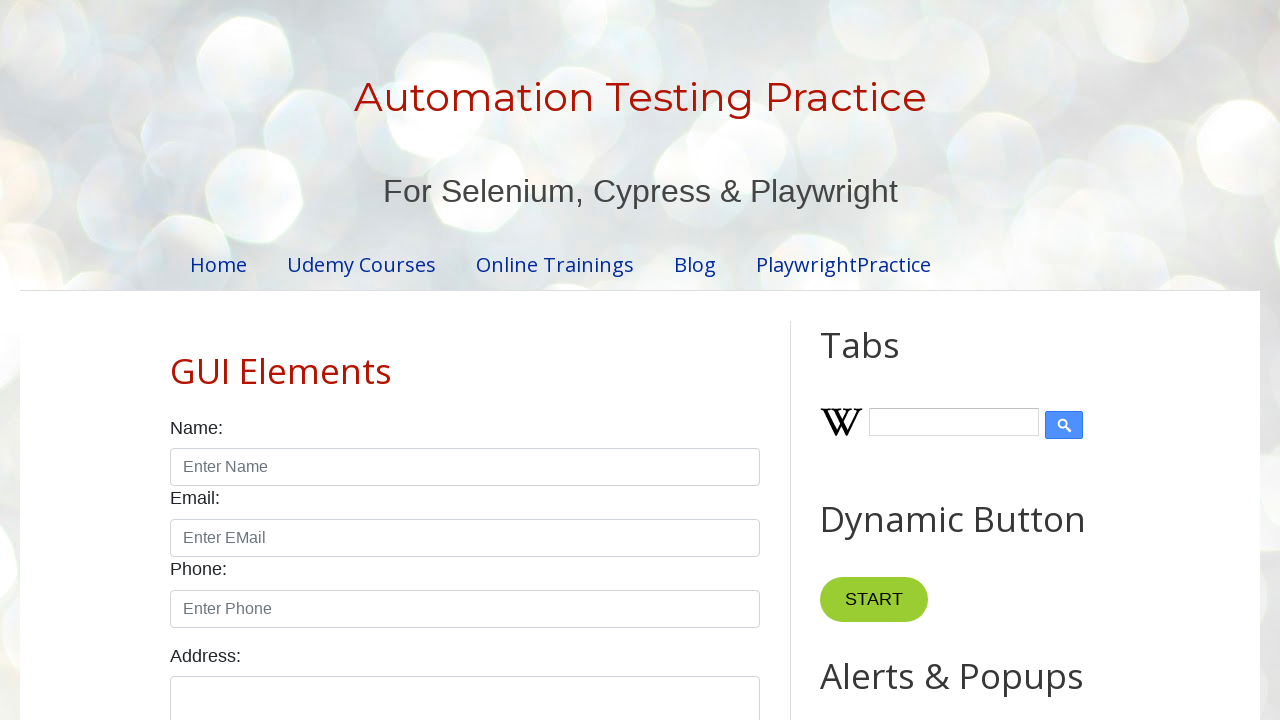

Located all checkboxes on the page
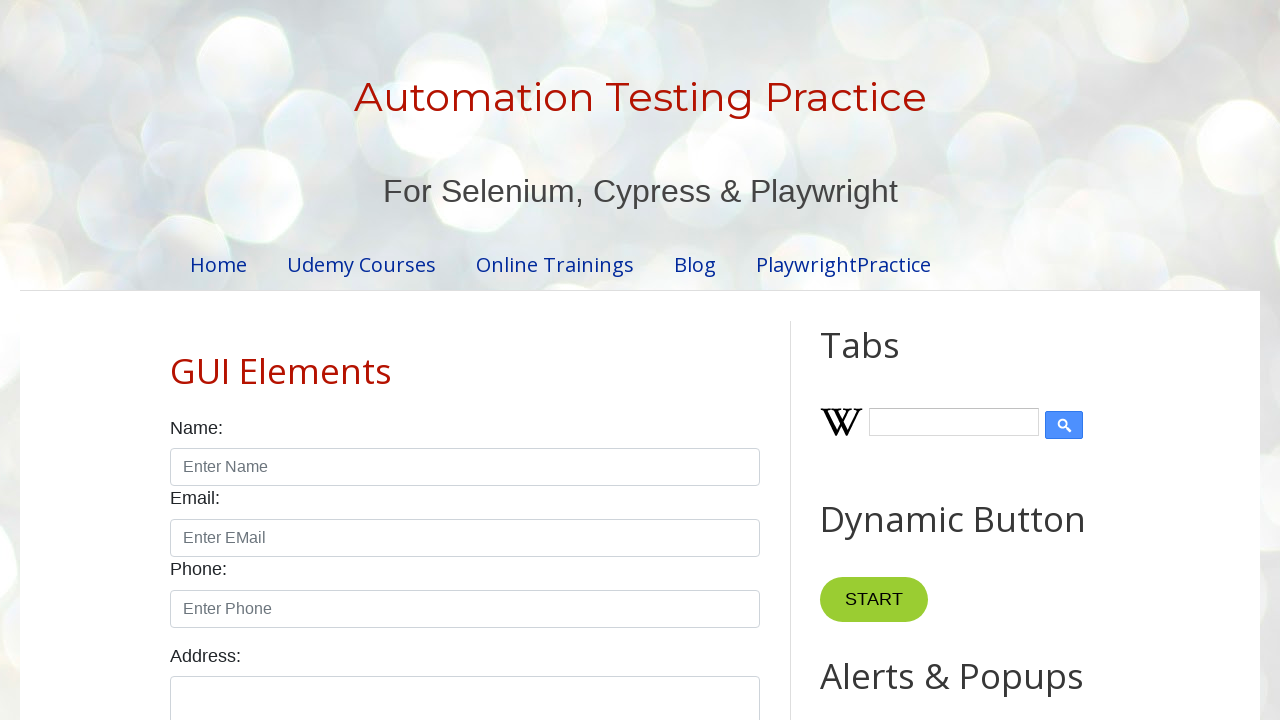

Waited for first checkbox to become visible
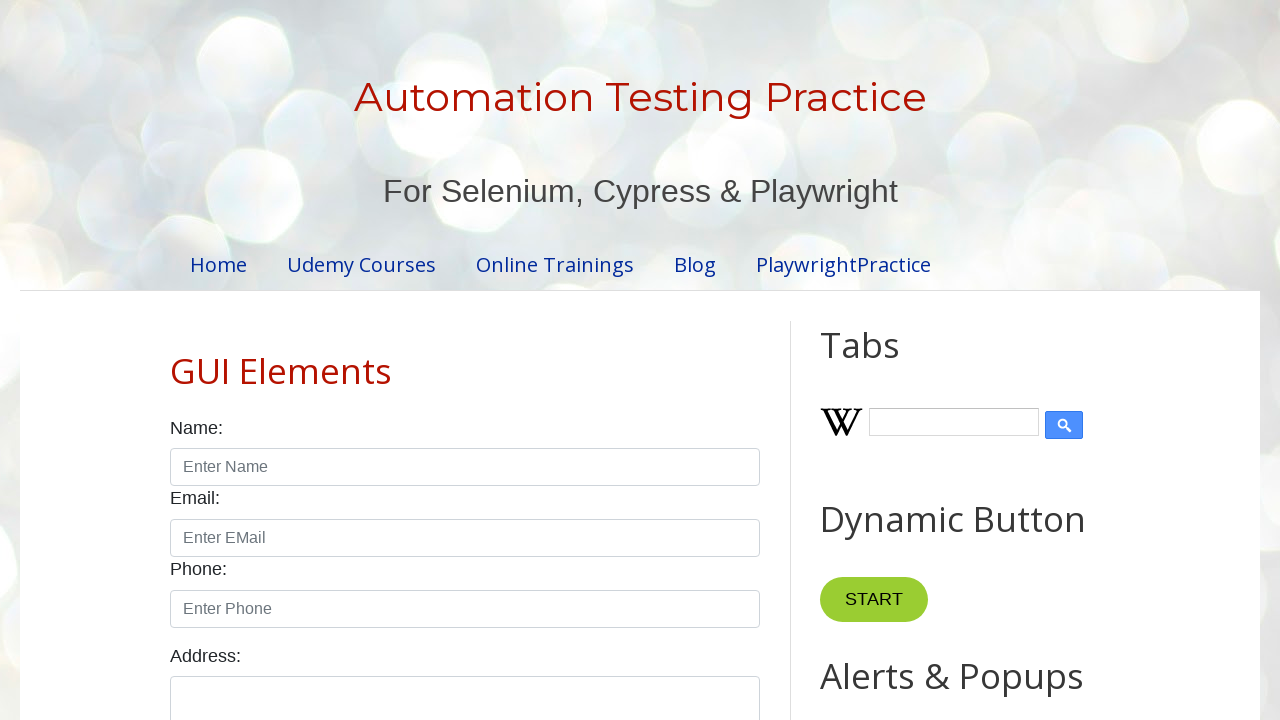

Retrieved count of checkboxes: 7
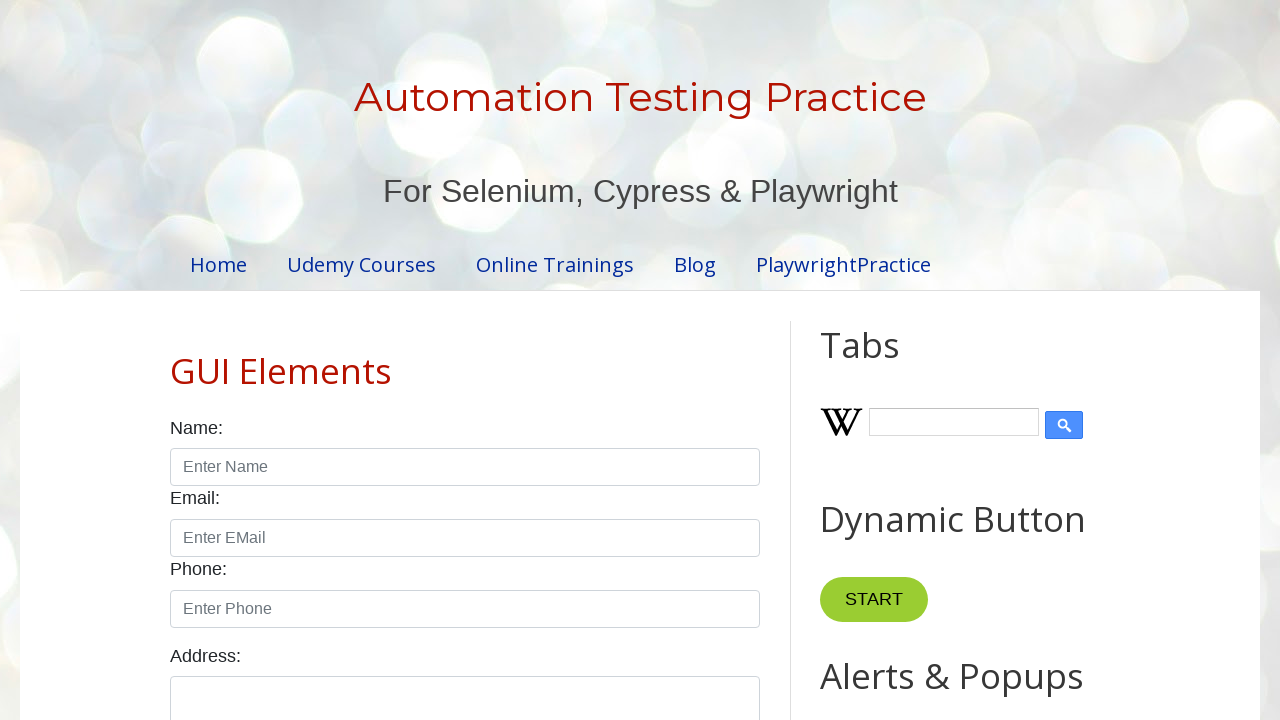

Selected checkbox 1 at (176, 360) on input.form-check-input[type='checkbox'] >> nth=0
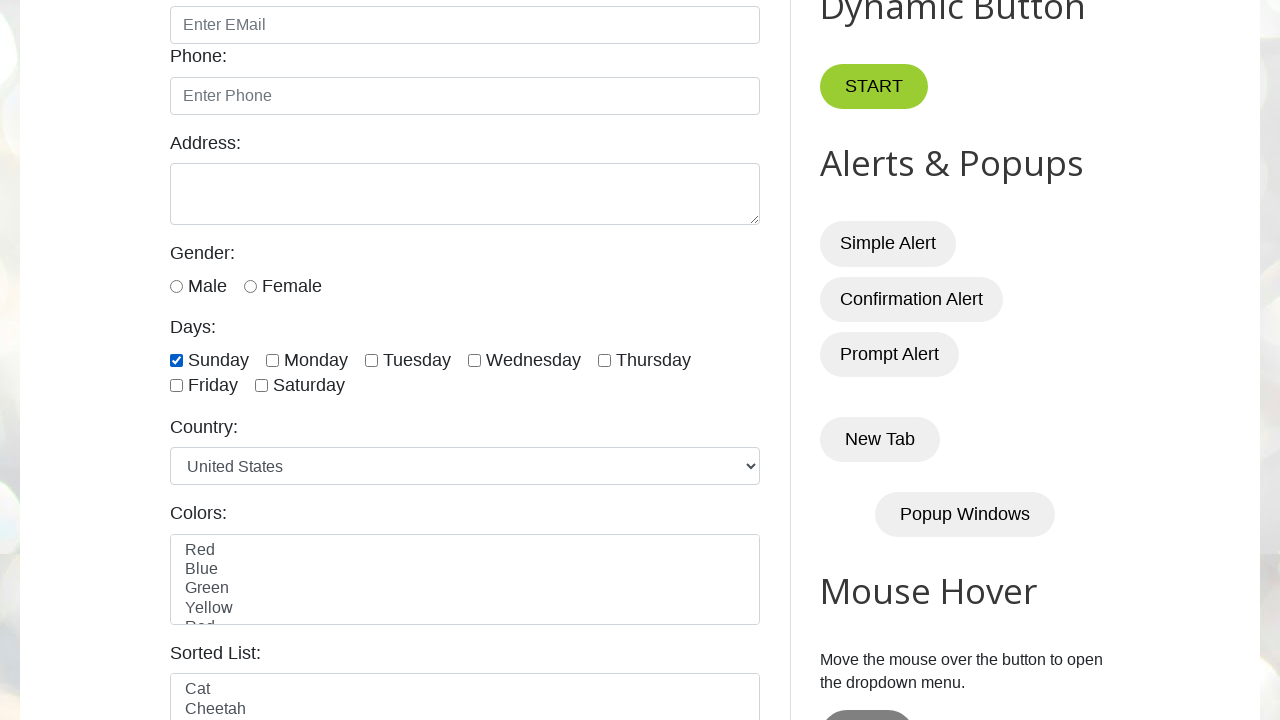

Selected checkbox 2 at (272, 360) on input.form-check-input[type='checkbox'] >> nth=1
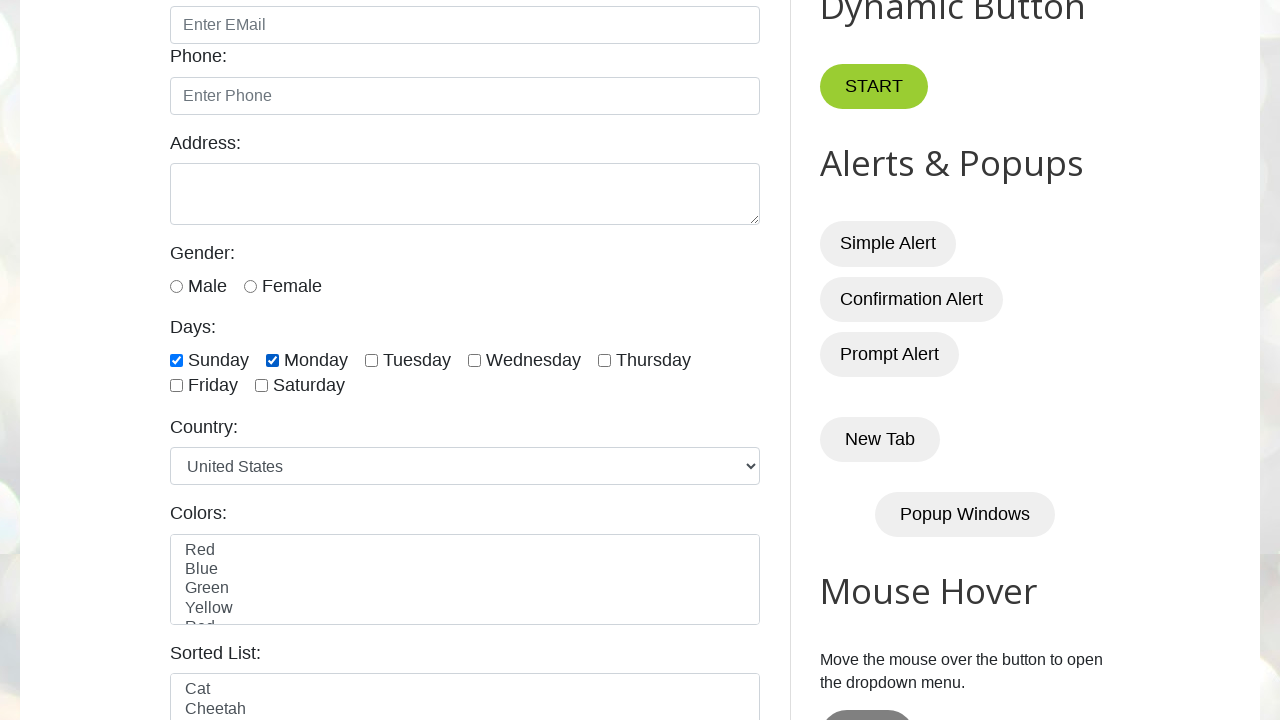

Selected checkbox 3 at (372, 360) on input.form-check-input[type='checkbox'] >> nth=2
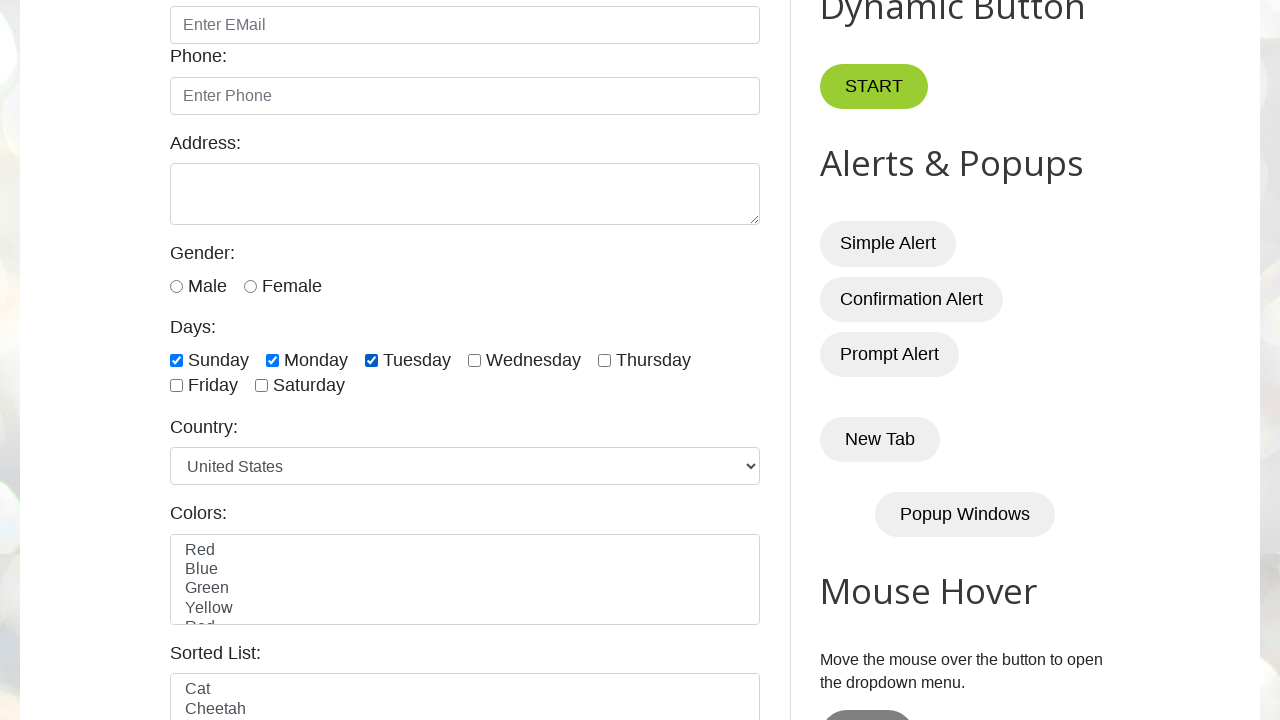

Waited 1 second to observe checkbox selections
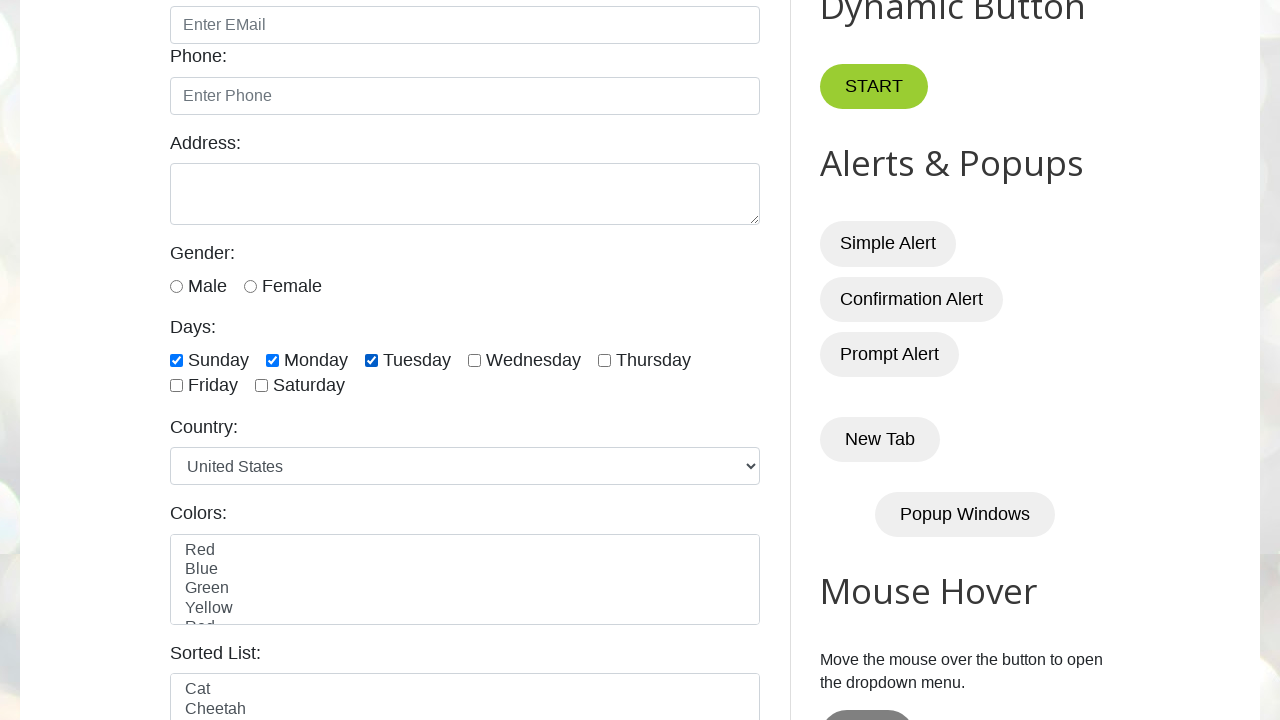

Unchecked checkbox 1 at (176, 360) on input.form-check-input[type='checkbox'] >> nth=0
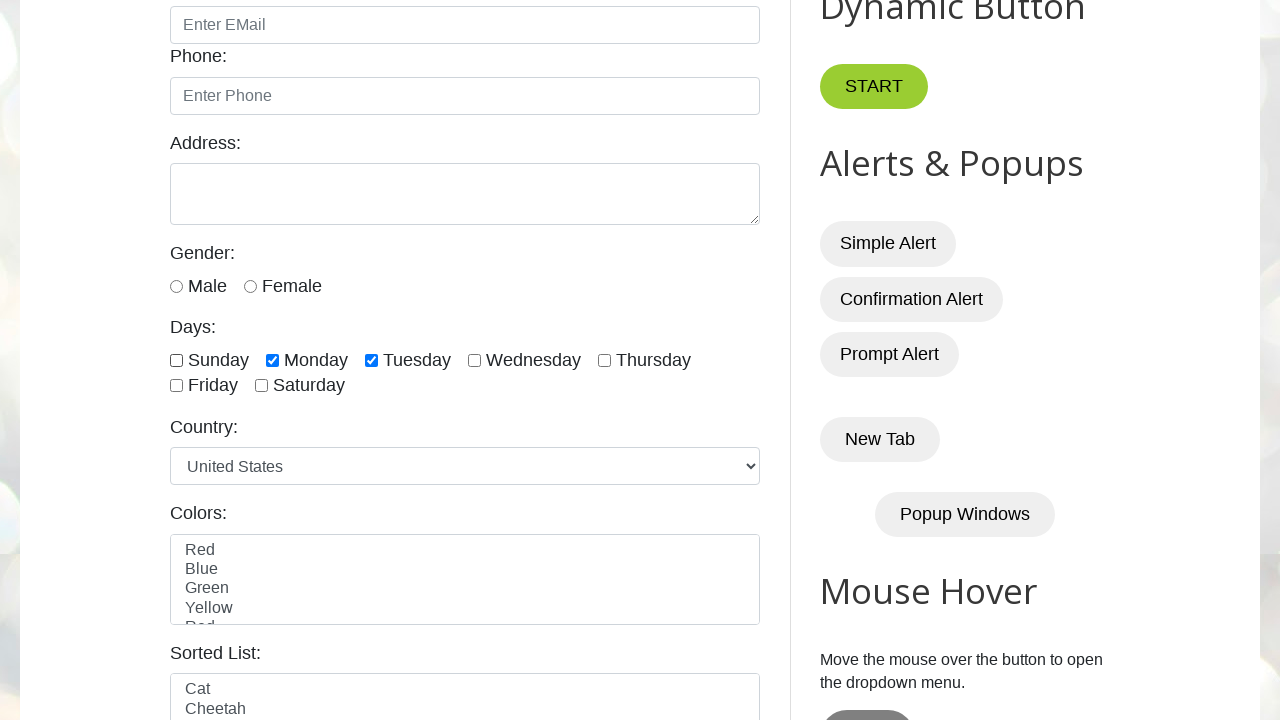

Unchecked checkbox 2 at (272, 360) on input.form-check-input[type='checkbox'] >> nth=1
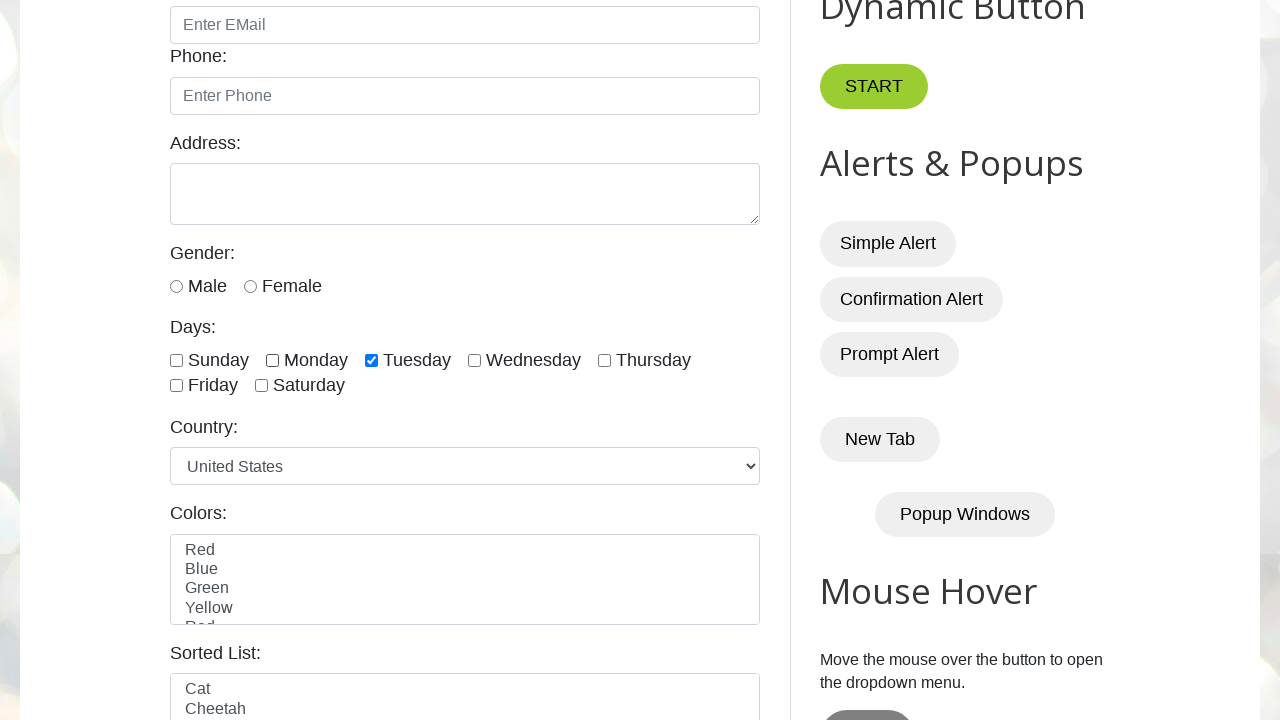

Unchecked checkbox 3 at (372, 360) on input.form-check-input[type='checkbox'] >> nth=2
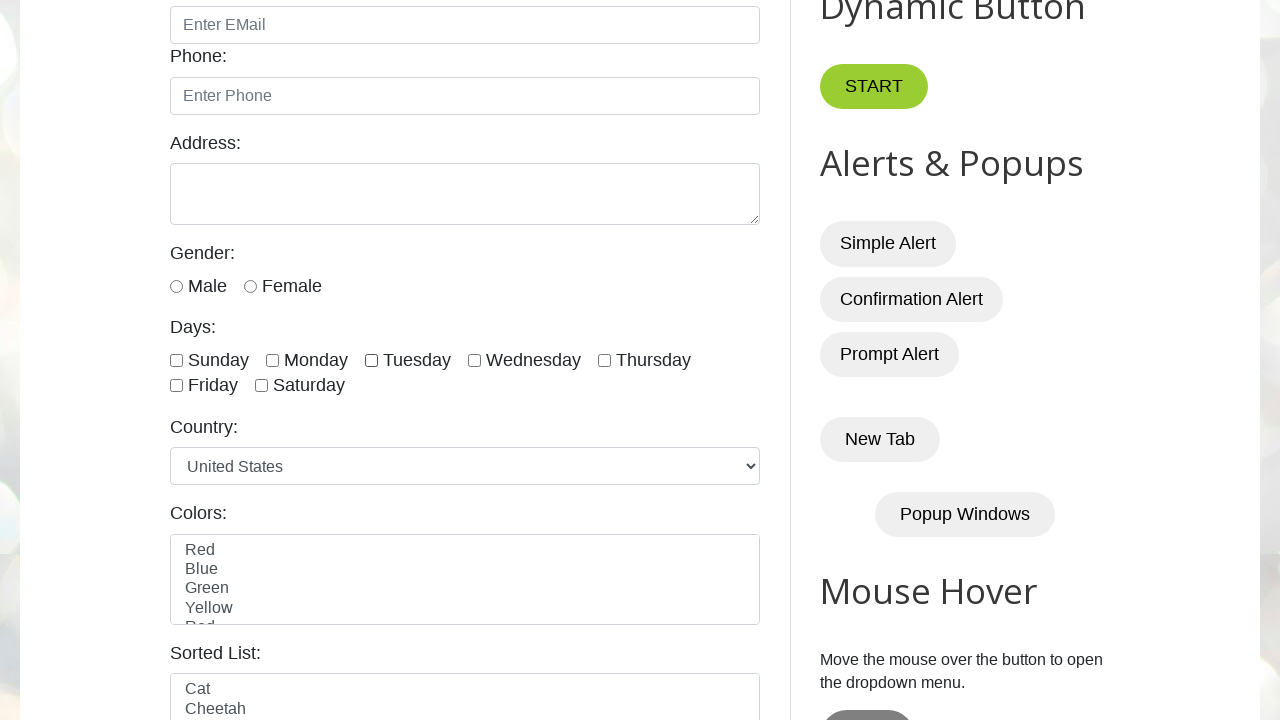

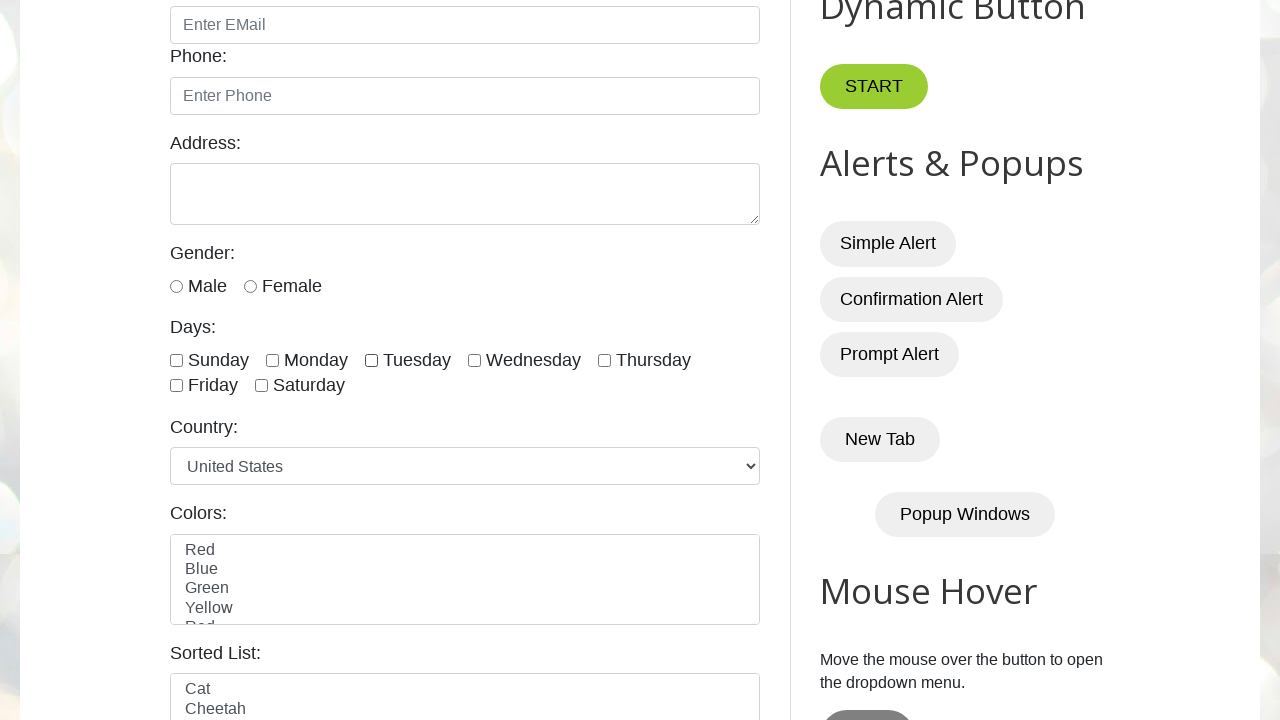